Tests JavaScript prompt alert by clicking a button, entering text in the prompt, and verifying the entered text is displayed

Starting URL: https://automationfc.github.io/basic-form/

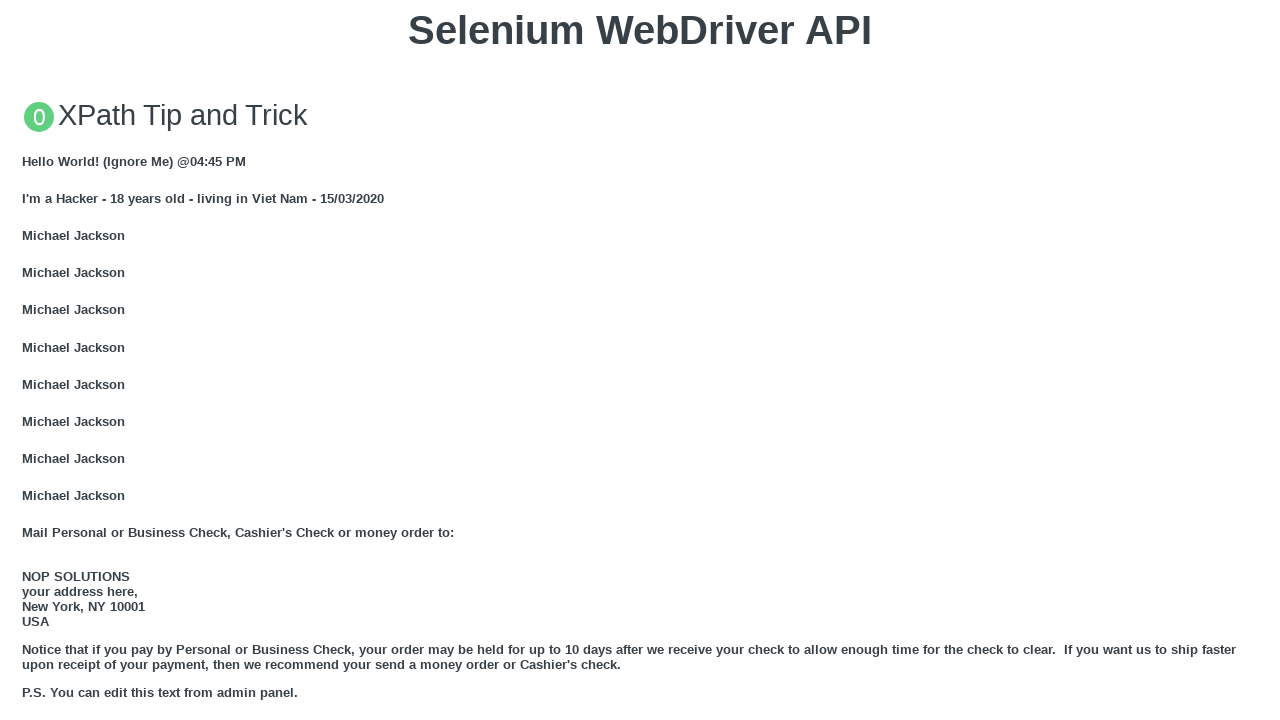

Set up dialog handler to accept prompt with text 'Never Give Up!!!'
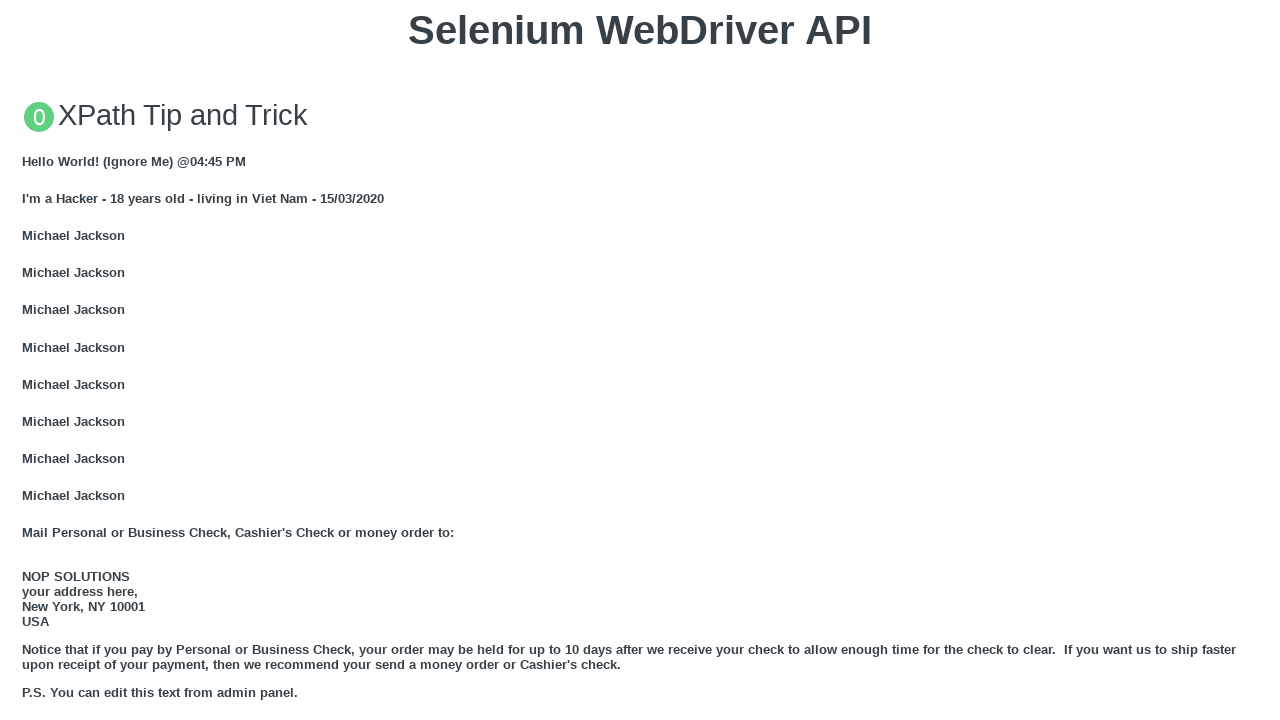

Clicked button to trigger JavaScript prompt alert at (640, 360) on xpath=//button[text()='Click for JS Prompt']
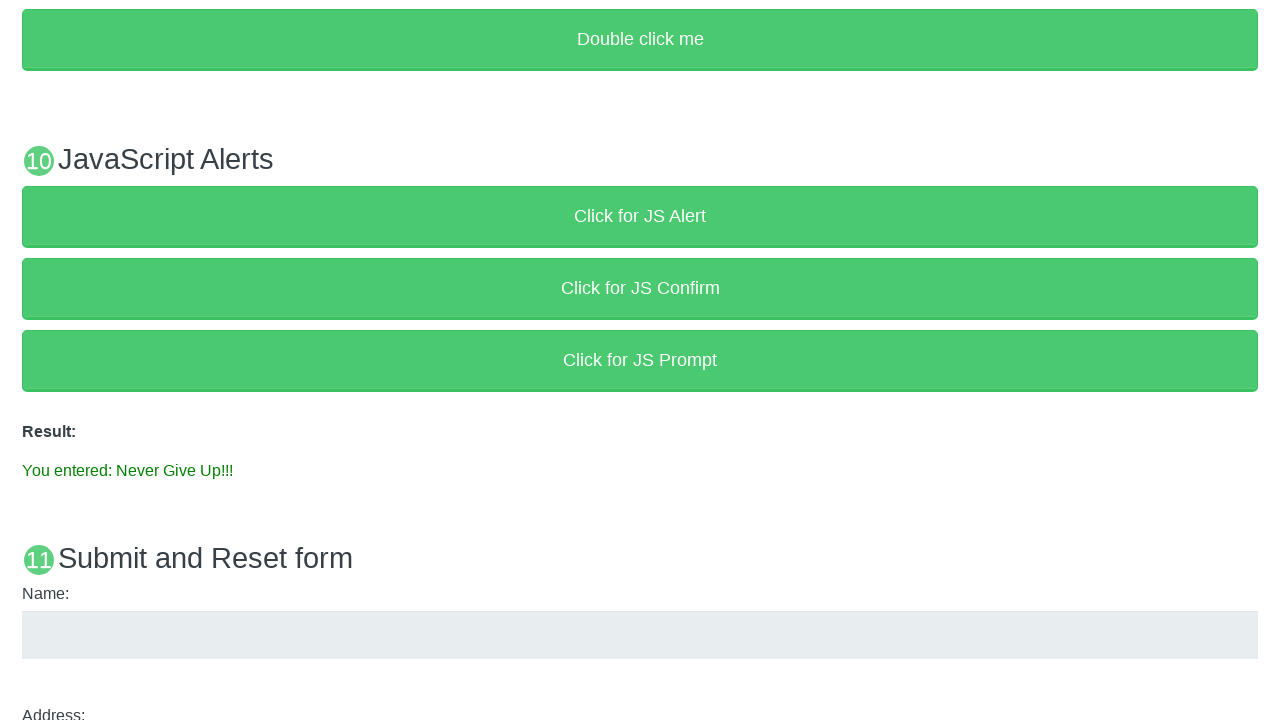

Waited for result element to appear with entered prompt text
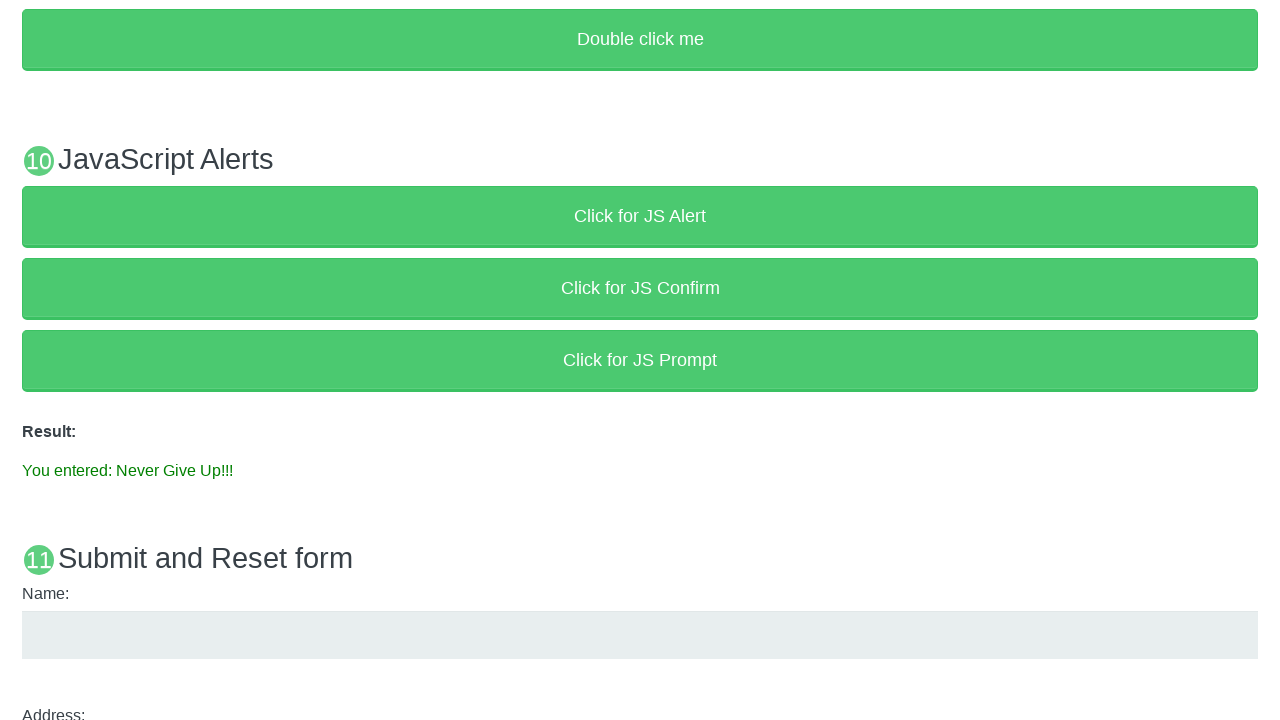

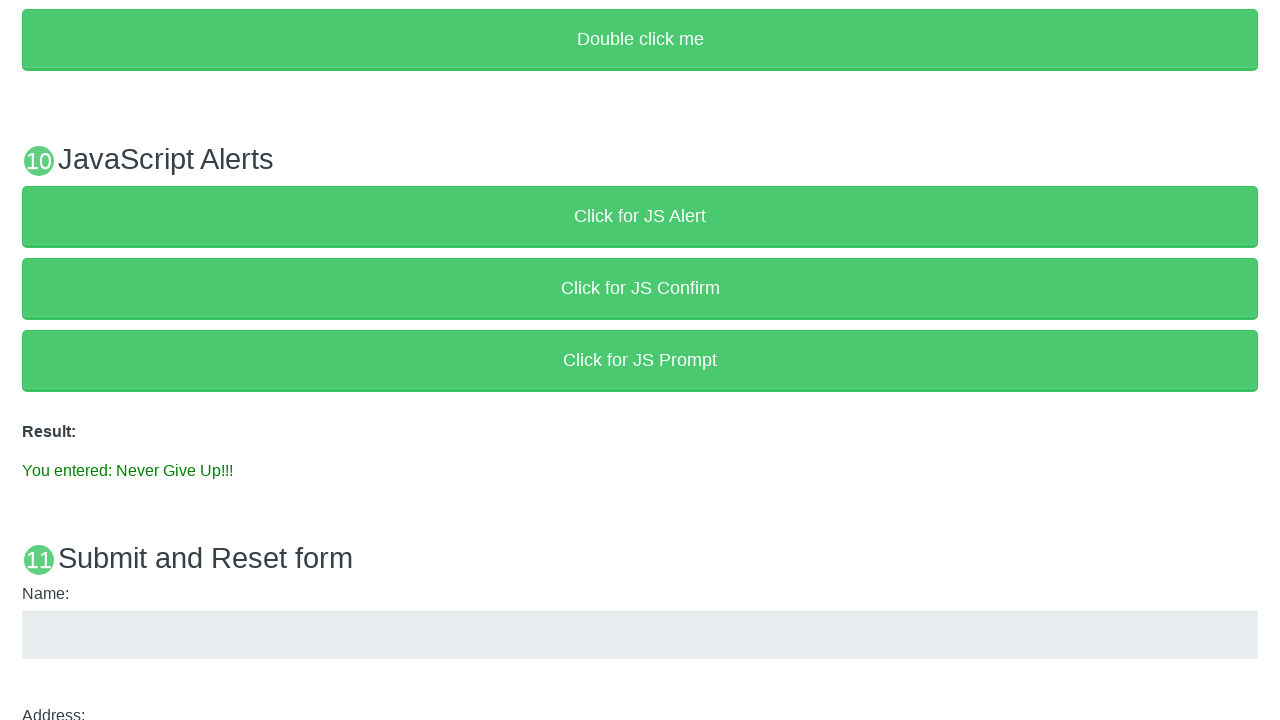